Navigates to a team page on the zerozero.pt sports website

Starting URL: https://www.zerozero.pt/equipa.php?id=16

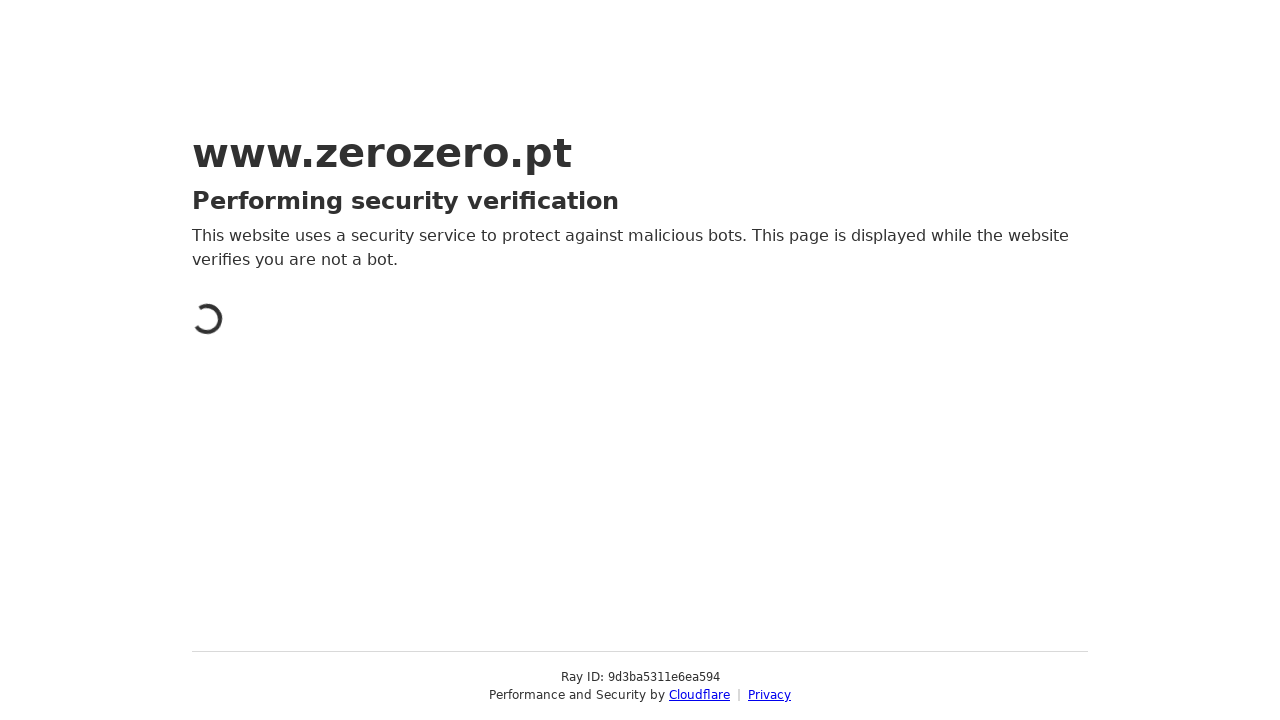

Page DOM content loaded for zerozero.pt team page (id=16)
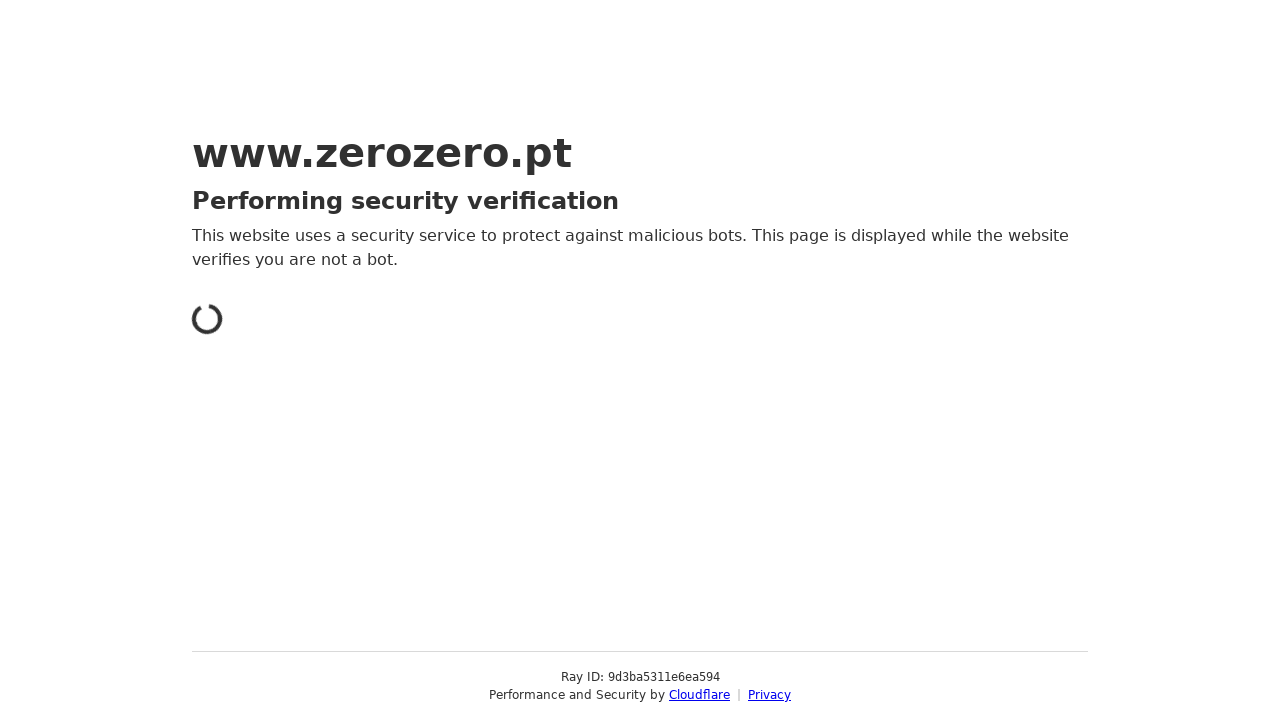

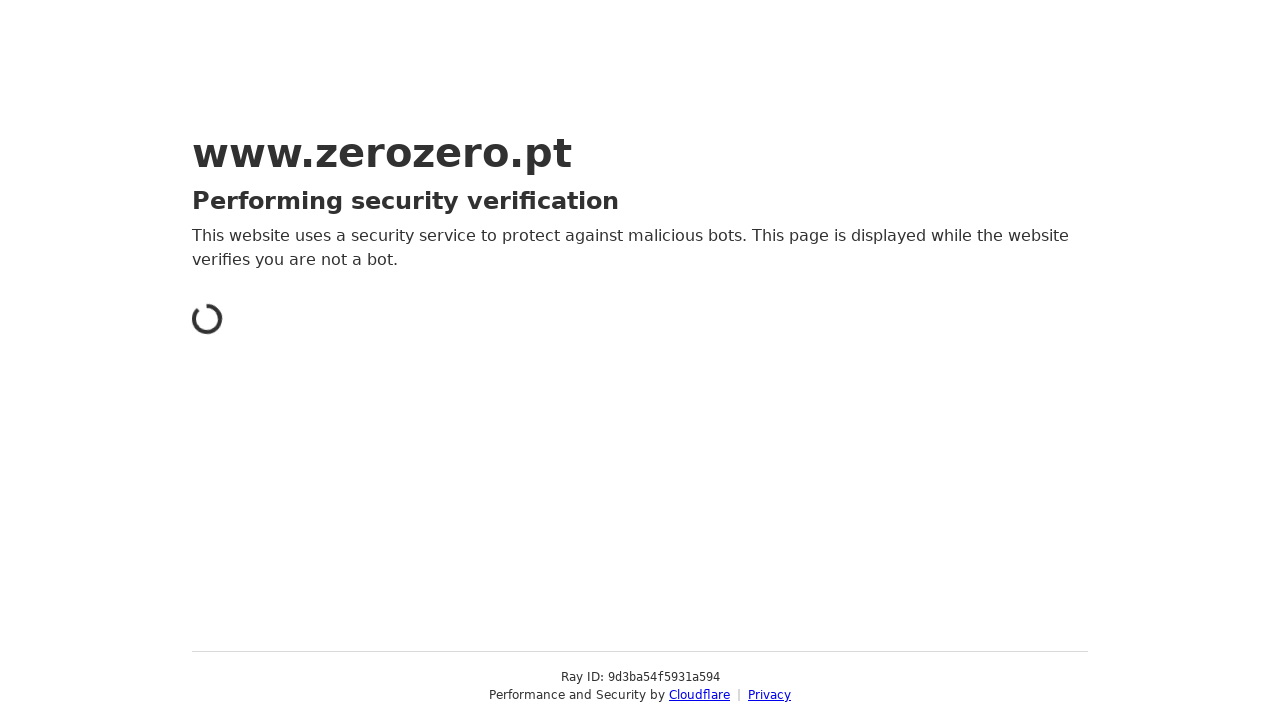